Navigates to GenPeach.ai website and performs mouse movement interactions across different coordinates on the page to test interactive elements.

Starting URL: https://genpeach.ai/

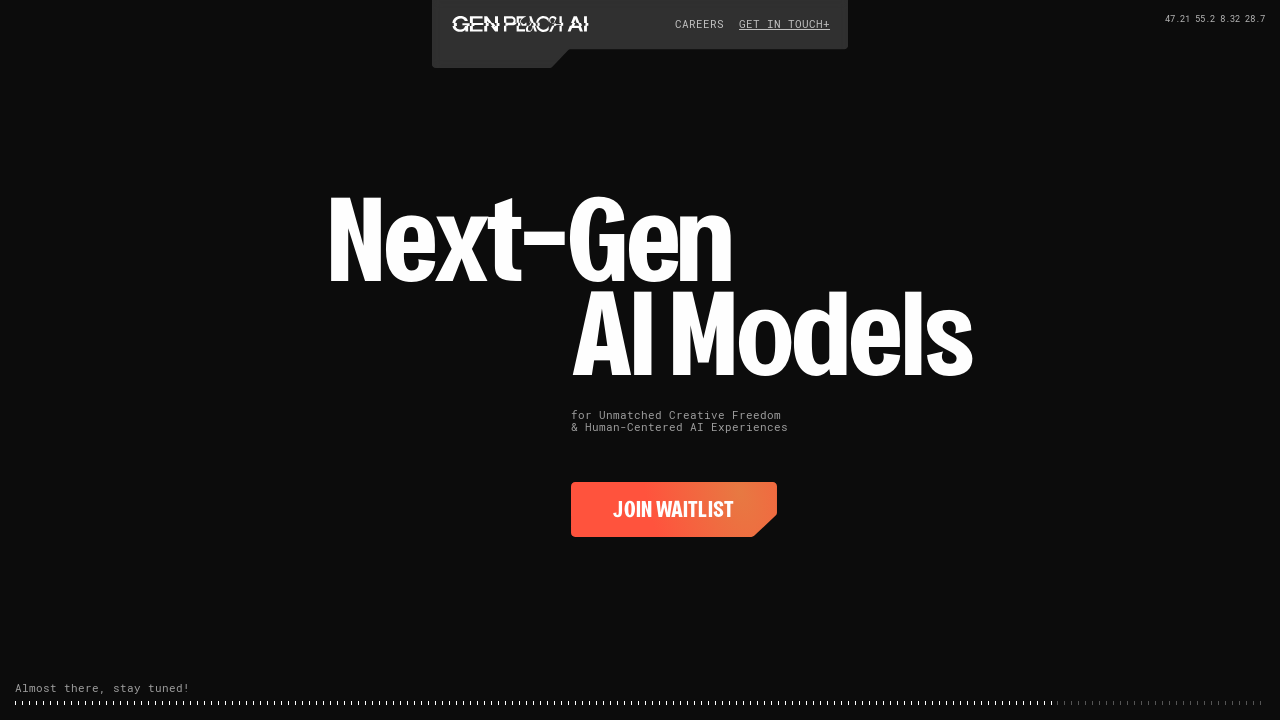

Waited for network idle state on GenPeach.ai homepage
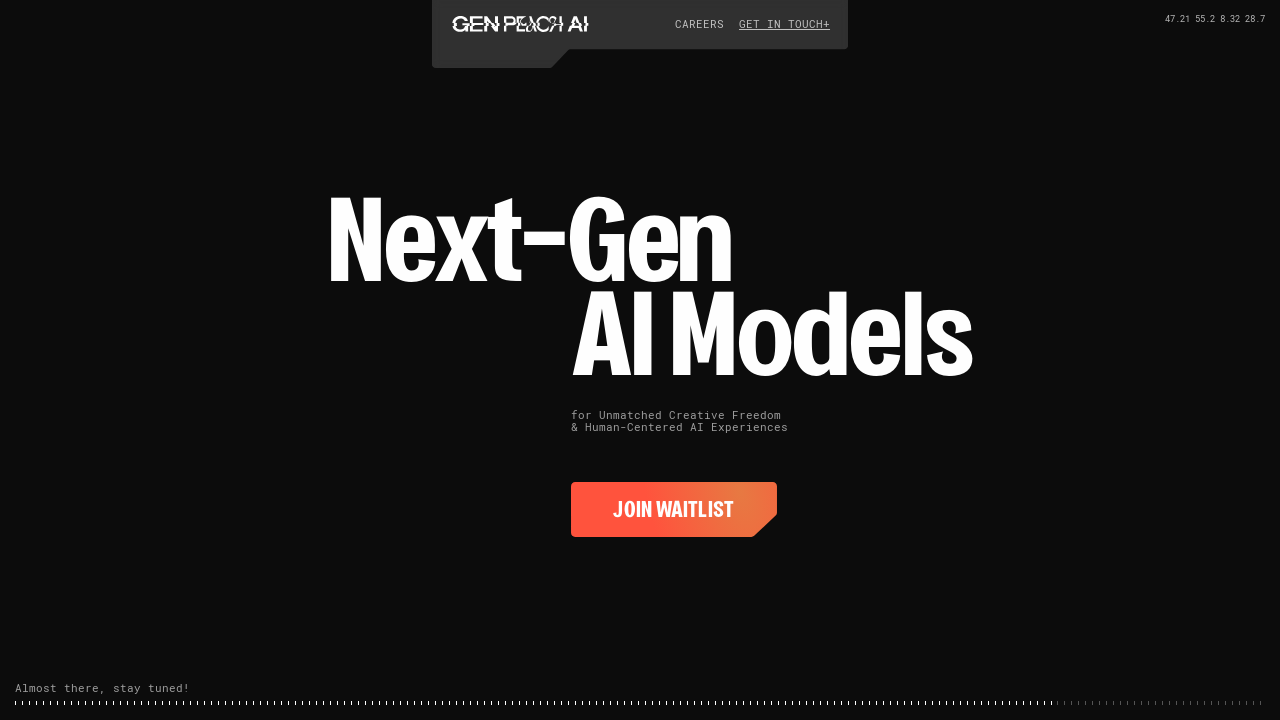

Waited 3 seconds for page to fully render
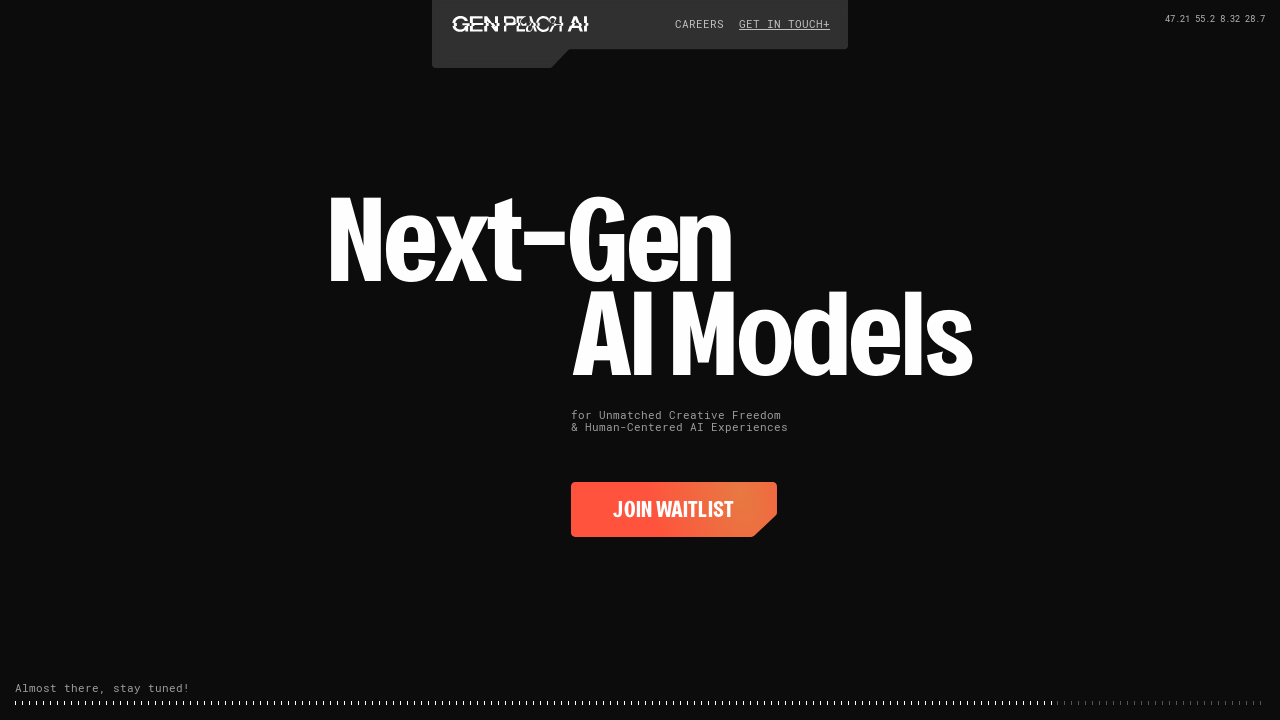

Moved mouse to coordinates (300, 300) at (300, 300)
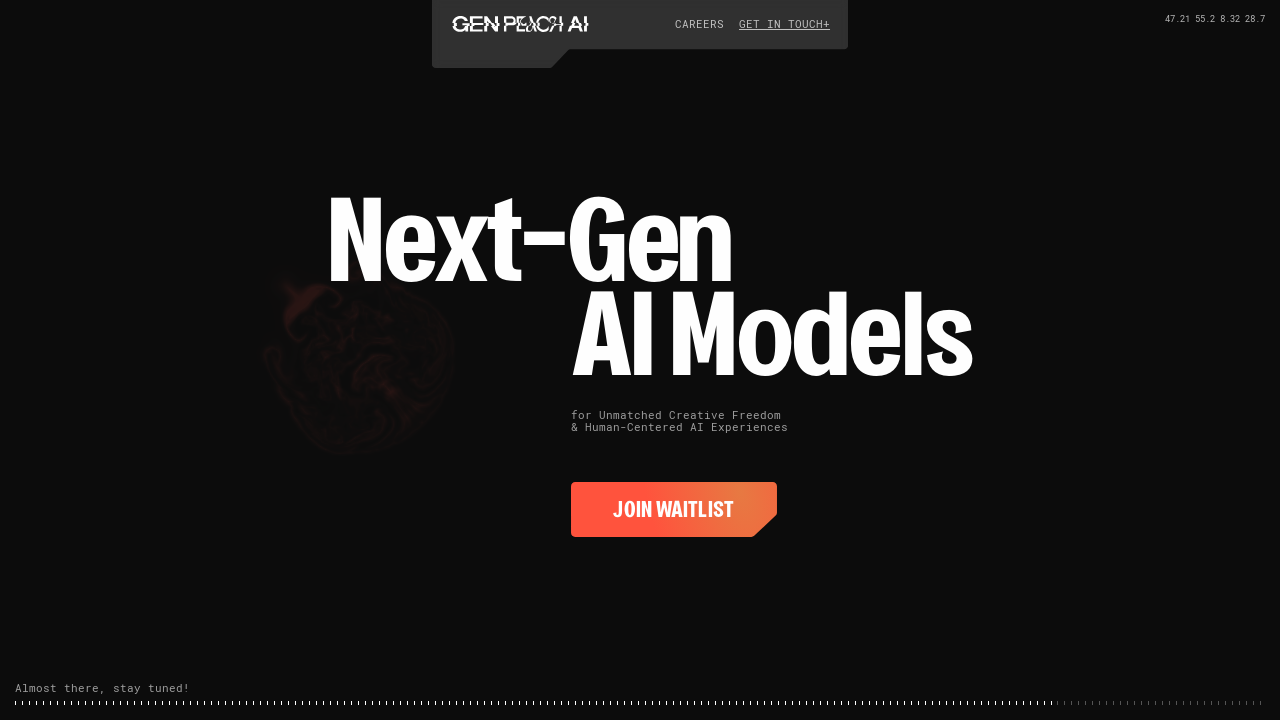

Waited 1 second at position (300, 300)
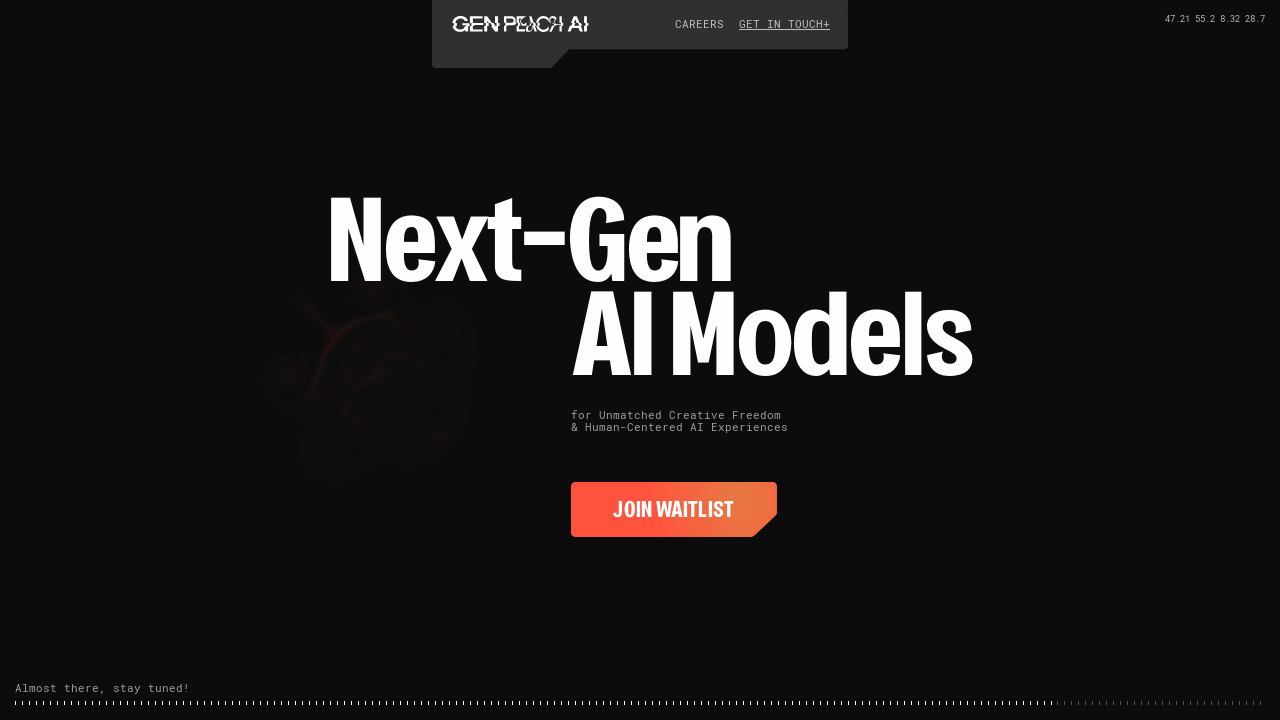

Moved mouse to coordinates (600, 400) at (600, 400)
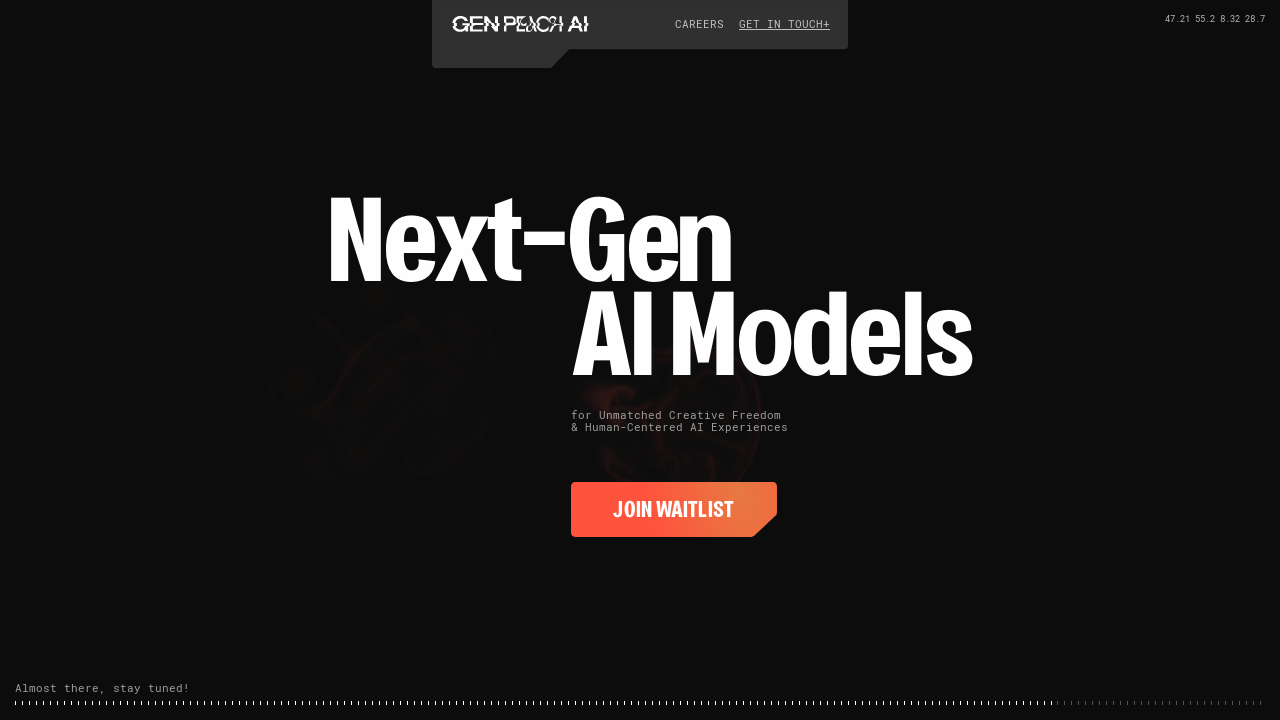

Waited 1 second at position (600, 400)
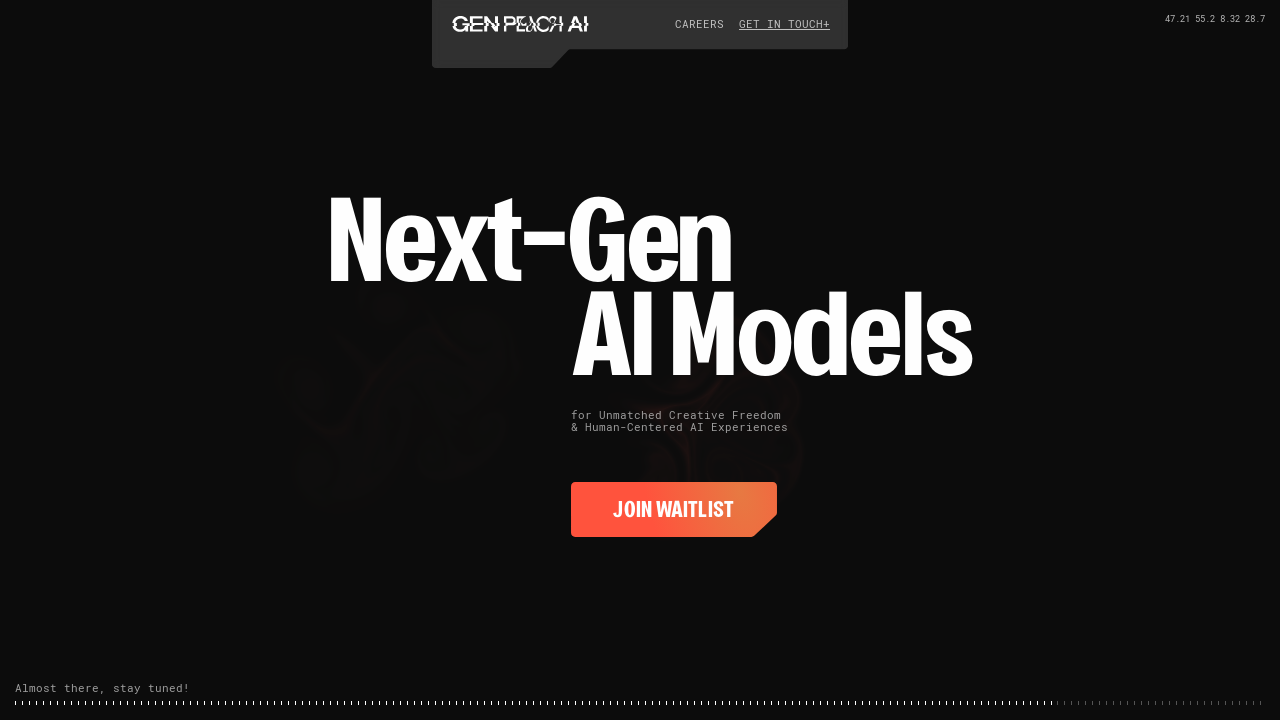

Moved mouse to coordinates (200, 500) at (200, 500)
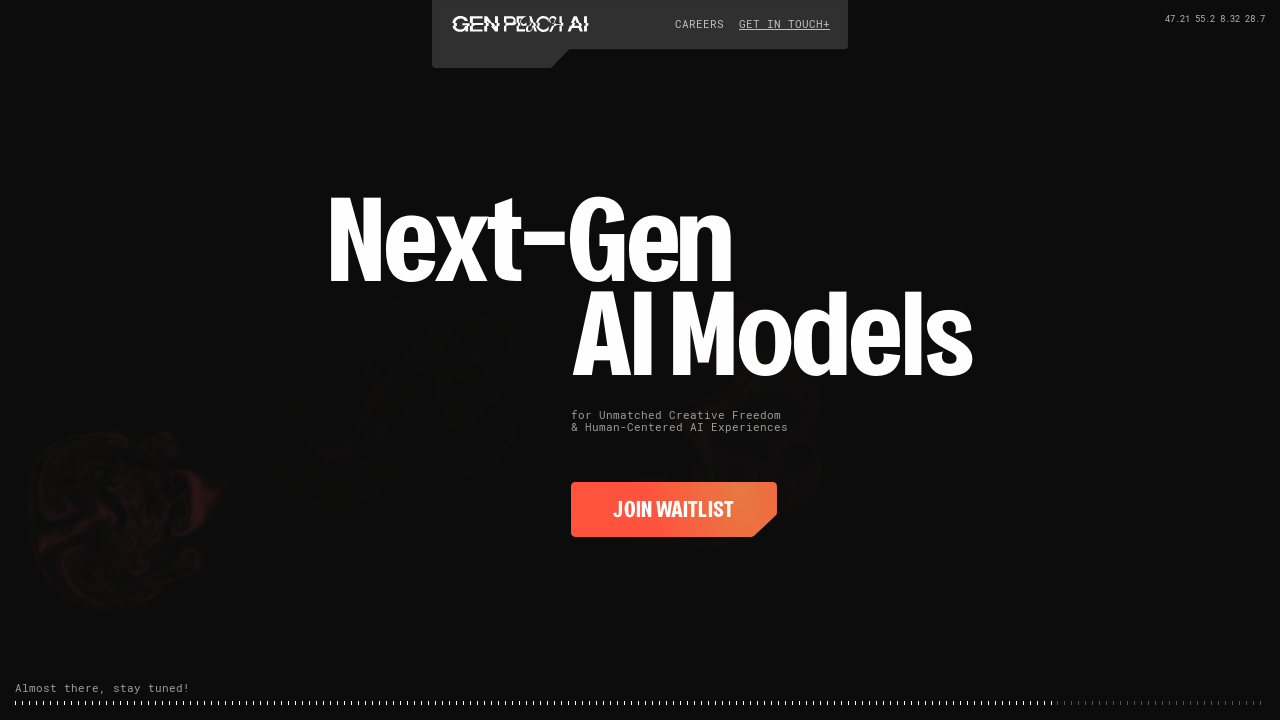

Waited 1 second at position (200, 500)
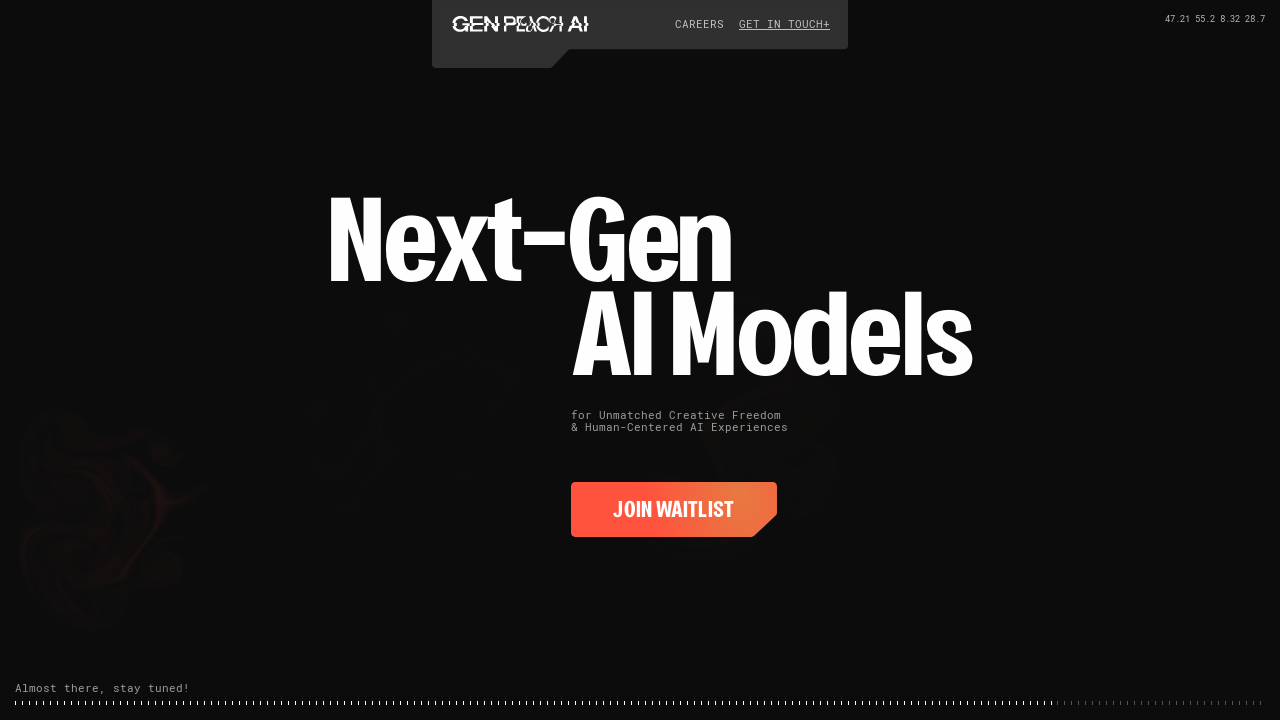

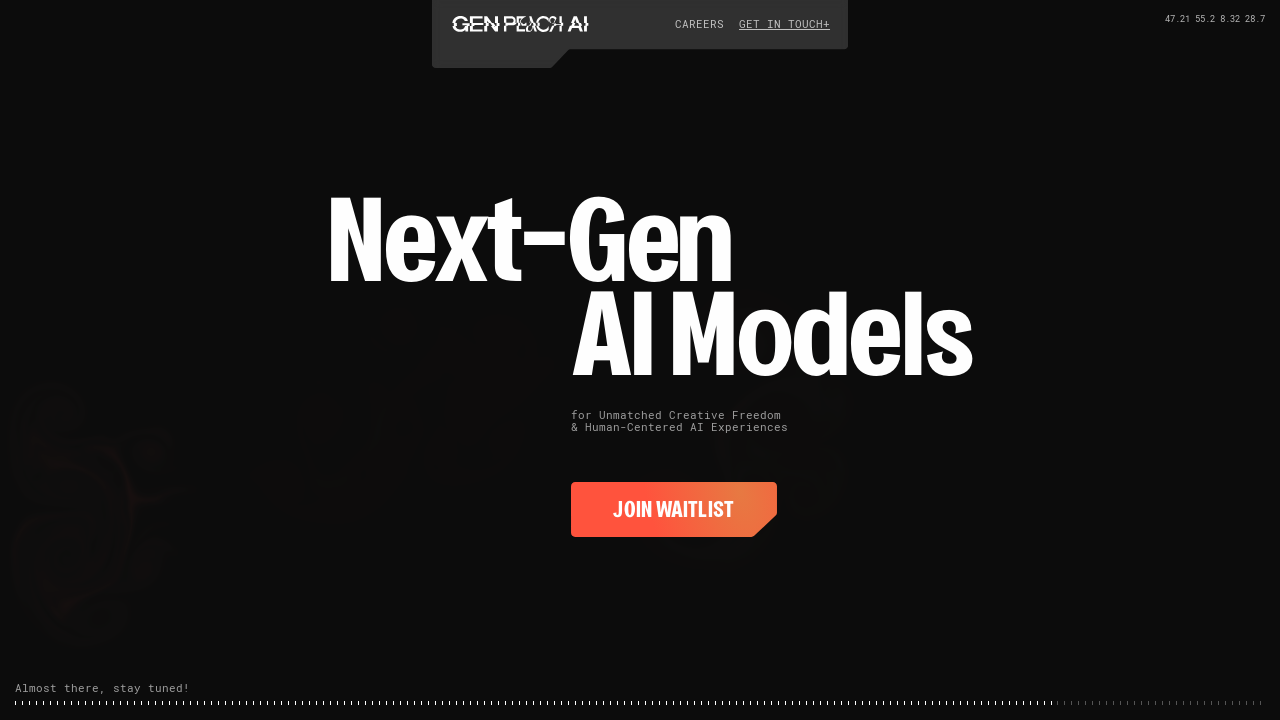